Tests various dropdown selection methods including single and multi-select dropdowns, selecting by text, value, and index

Starting URL: https://letcode.in/test

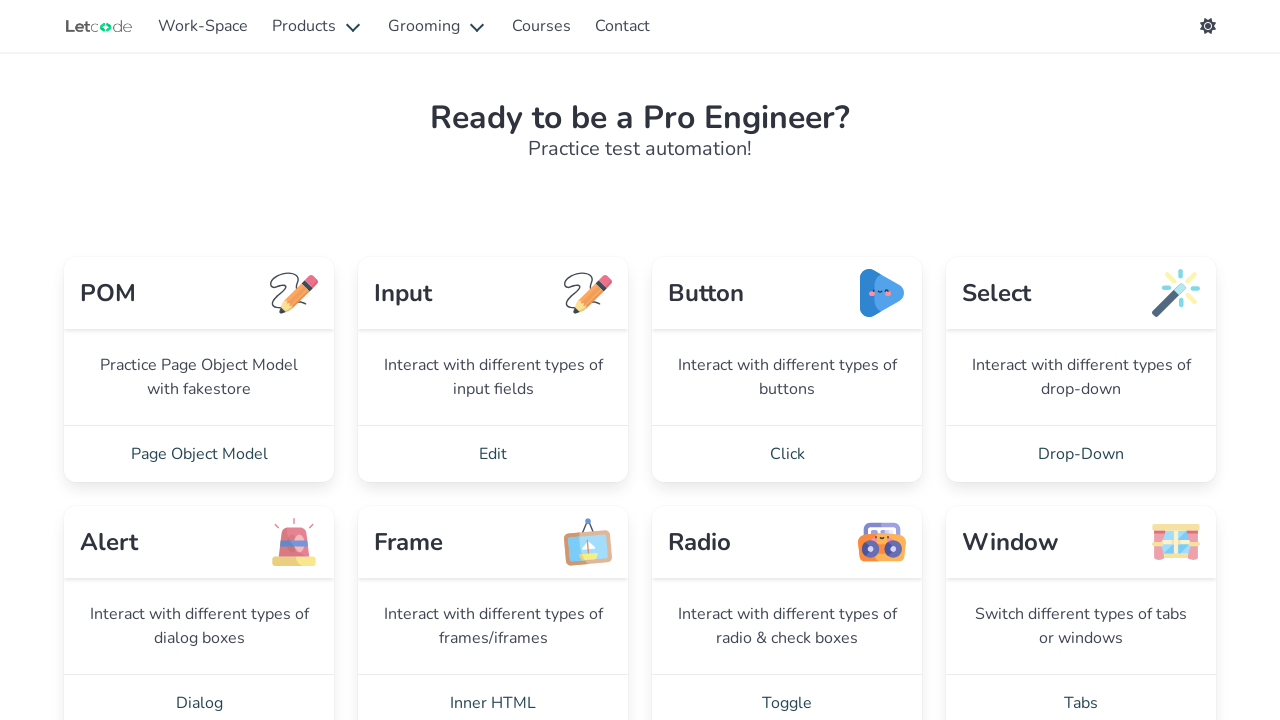

Clicked on Drop-Down menu link at (1081, 454) on a:text('Drop-Down')
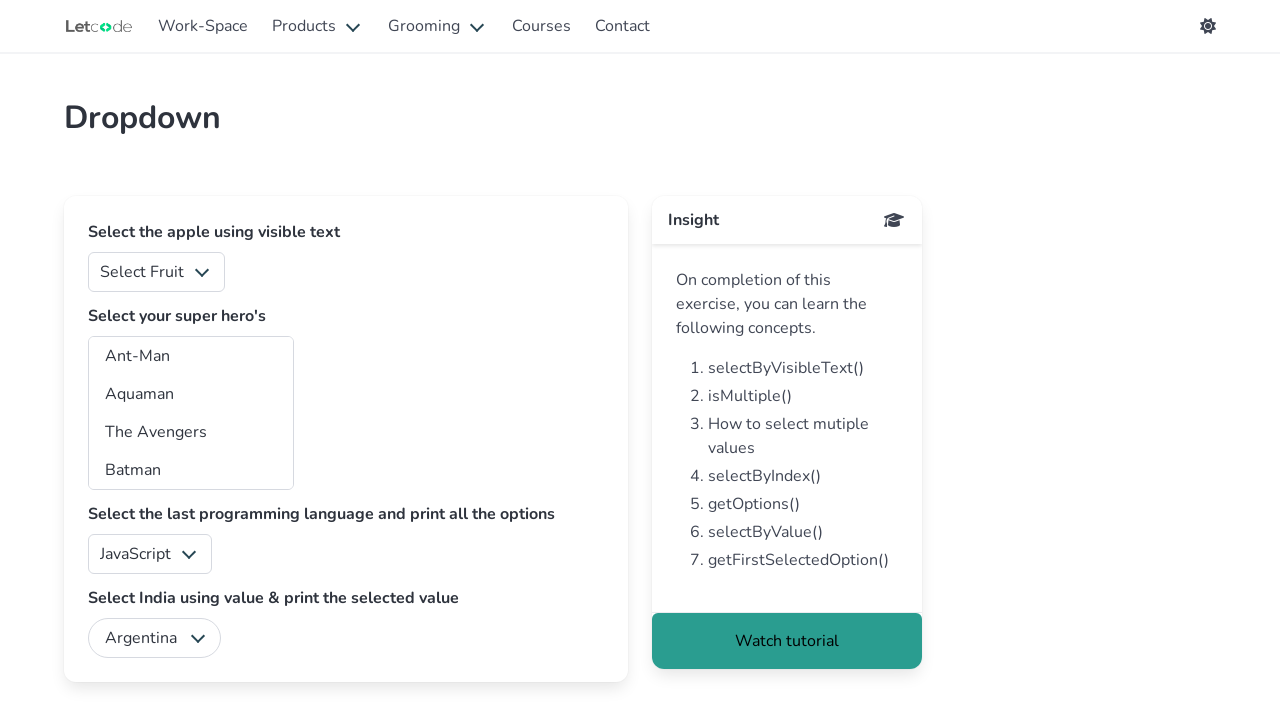

Selected 'Apple' from fruits dropdown by visible text on #fruits
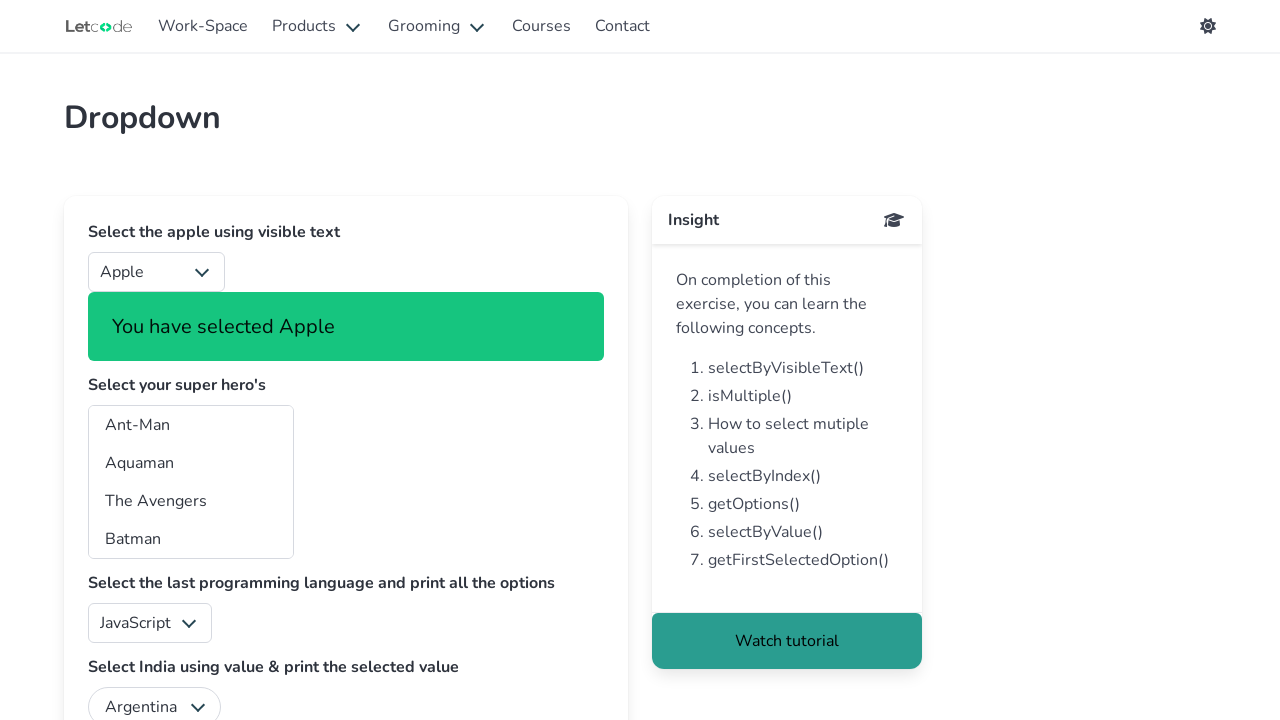

Selected superhero at index 1 from multi-select dropdown on #superheros
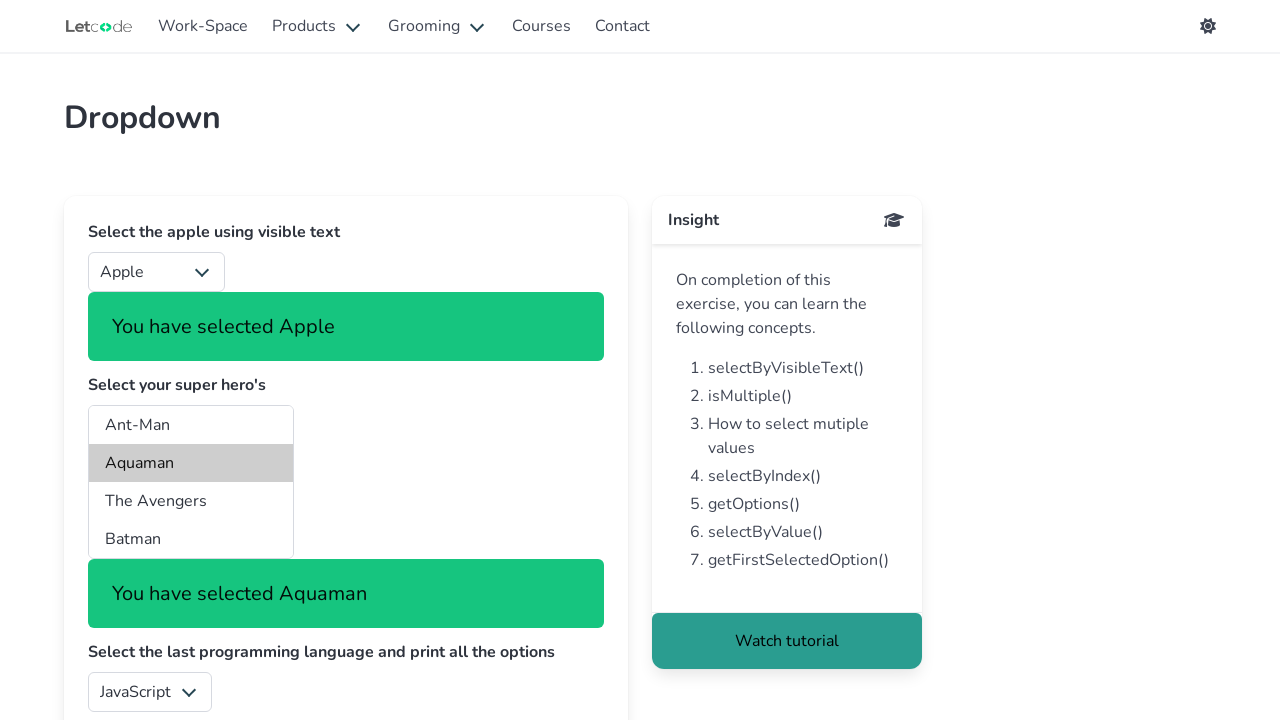

Selected superhero with value 'bp' from multi-select dropdown on #superheros
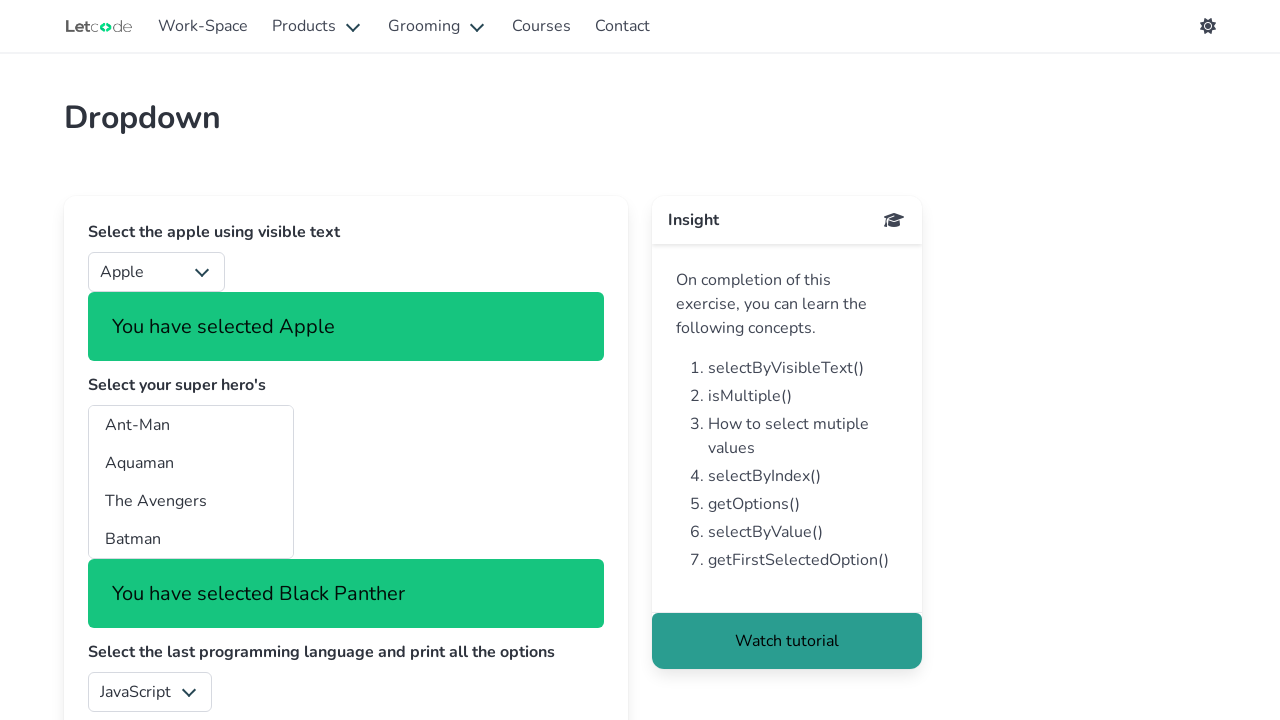

Selected programming language 'sharp' by value on #lang
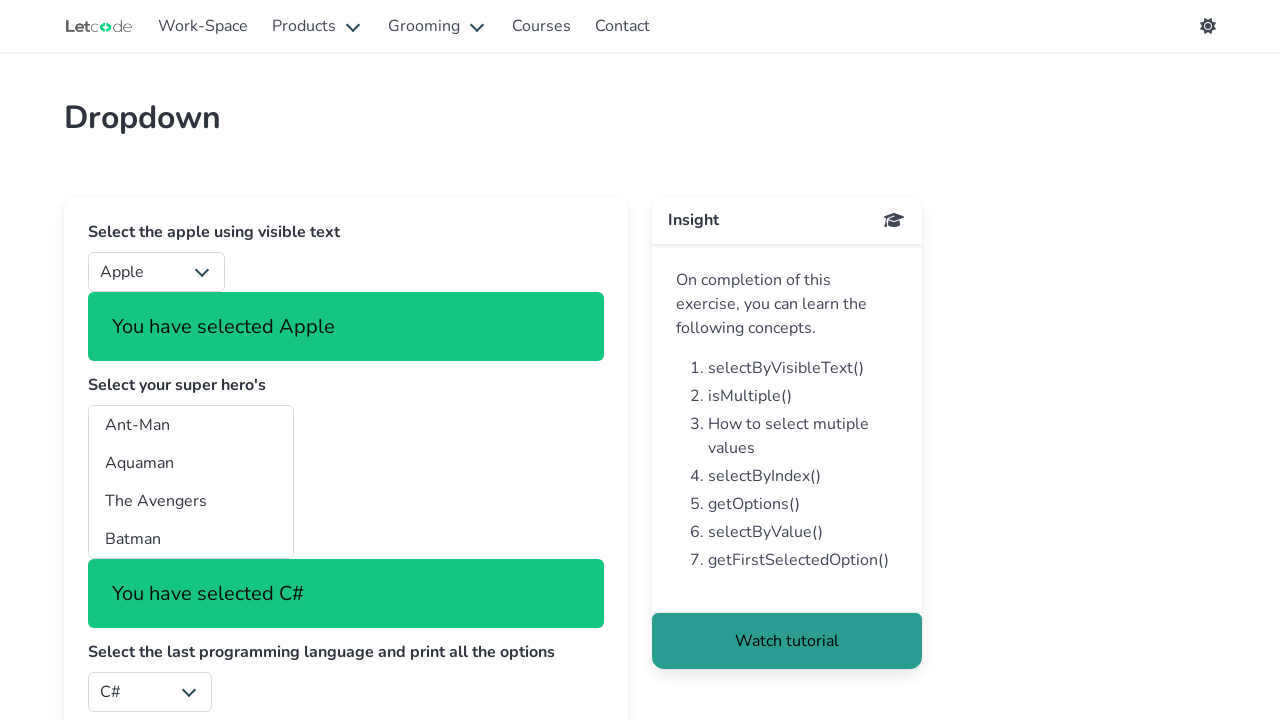

Selected 'India' from country dropdown by visible text on #country
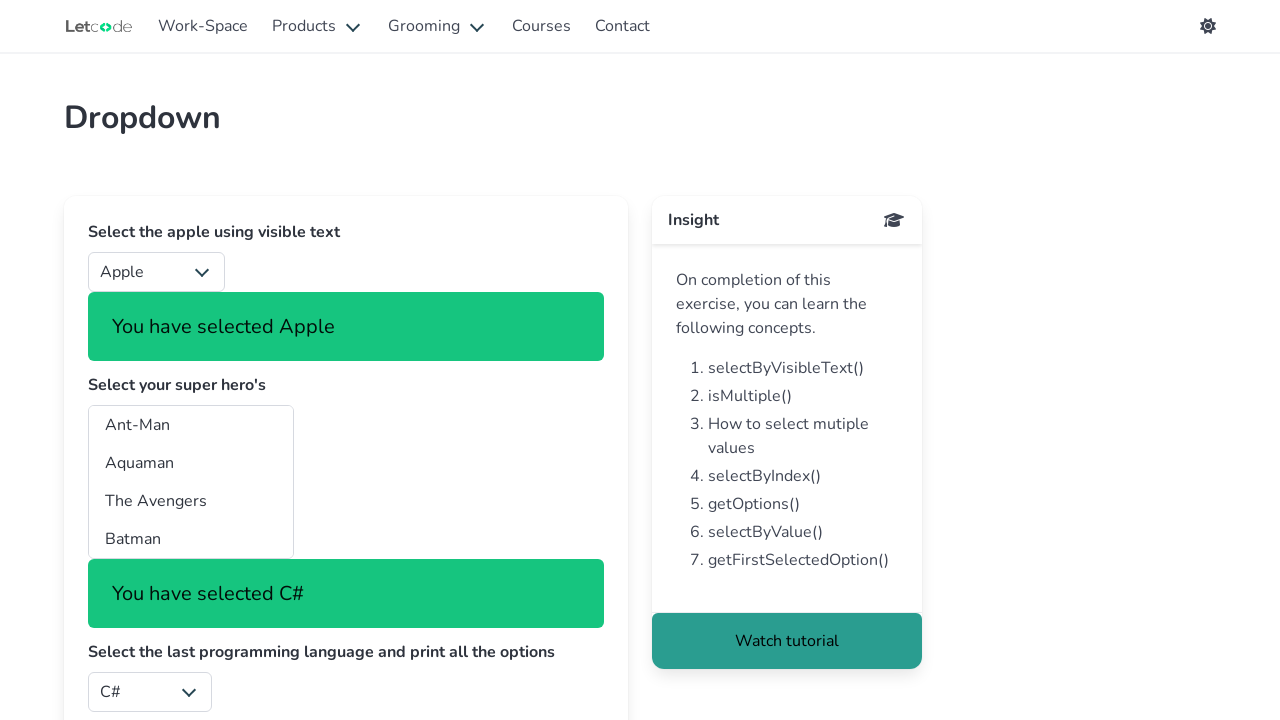

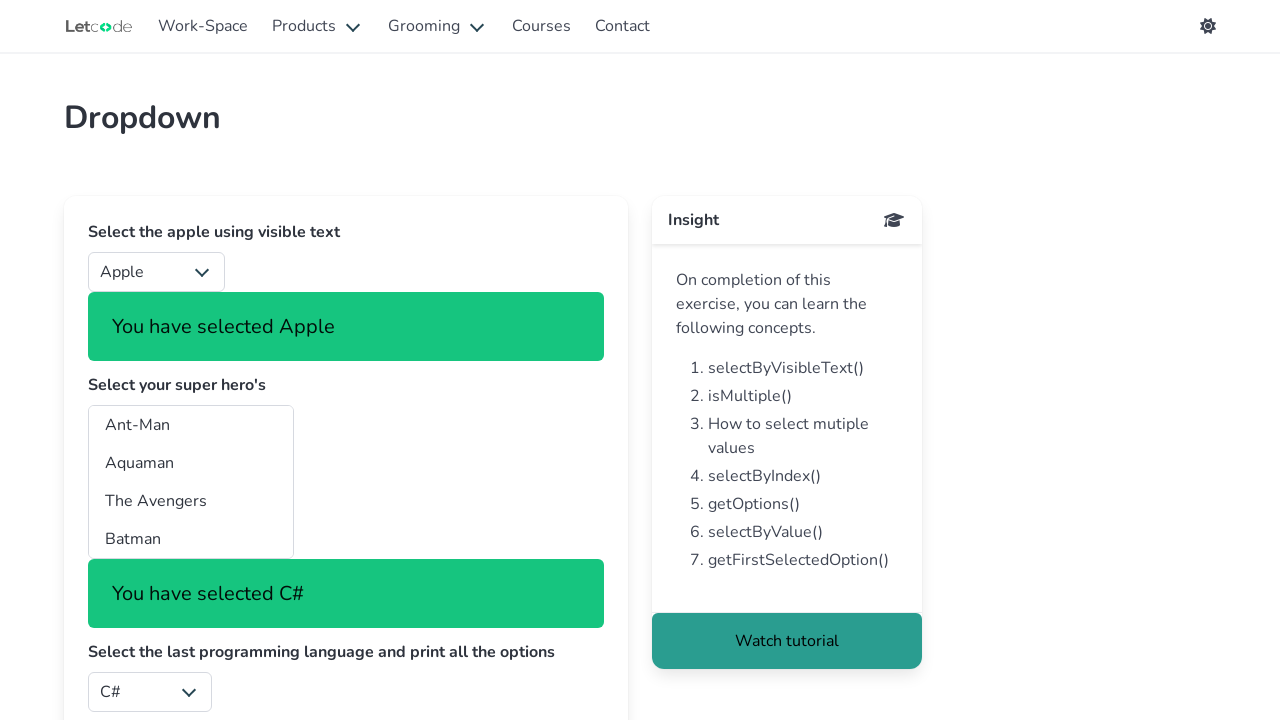